Tests that a todo item is removed when edited to an empty string

Starting URL: https://demo.playwright.dev/todomvc

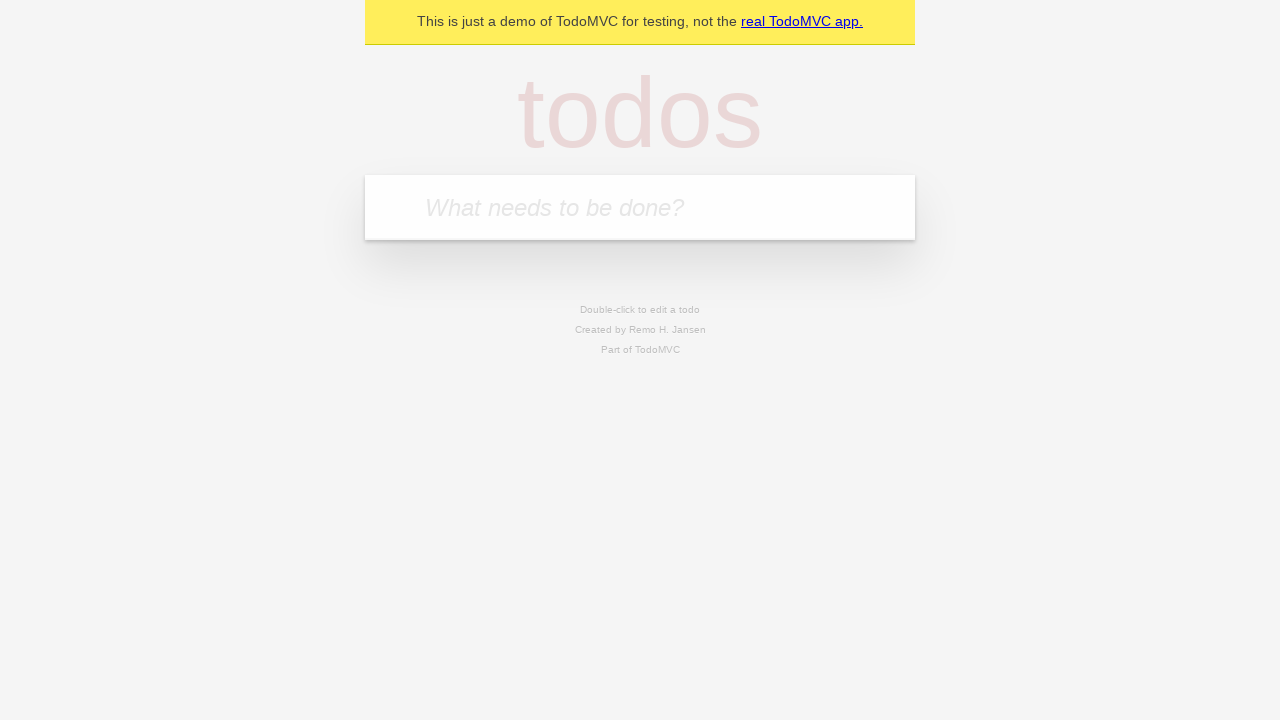

Filled new todo field with 'buy some cheese' on .new-todo
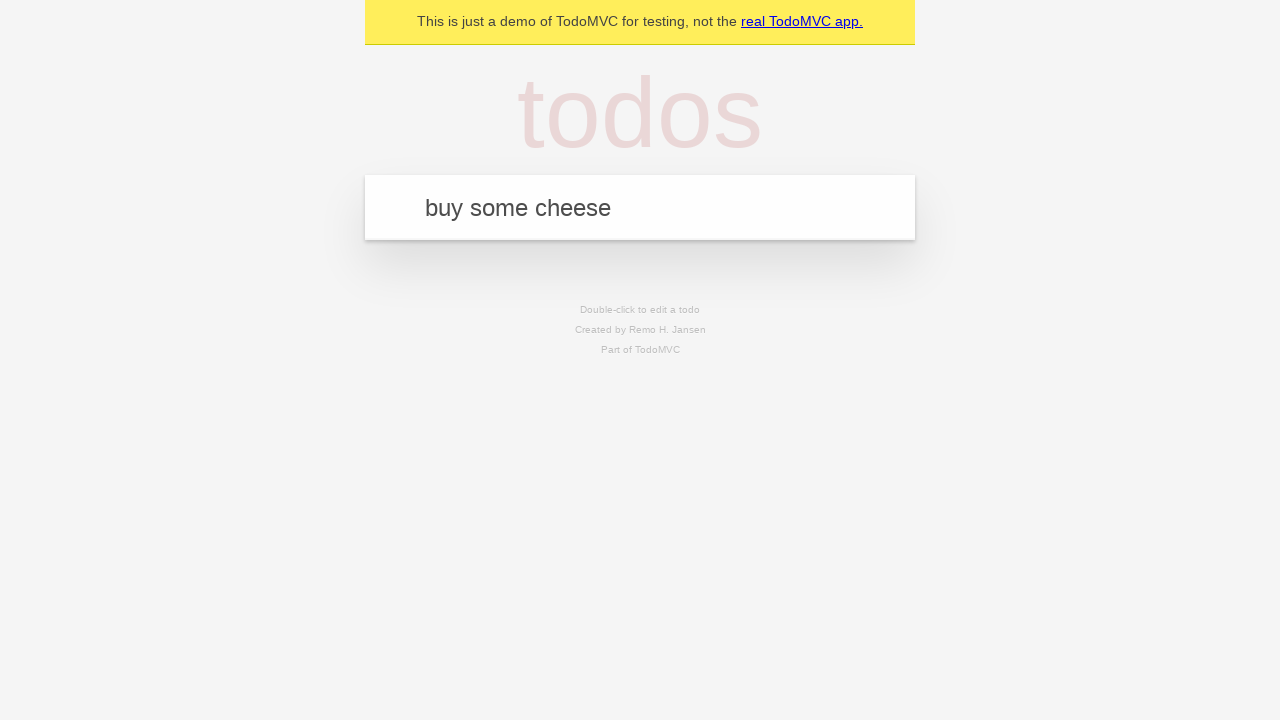

Pressed Enter to add first todo item on .new-todo
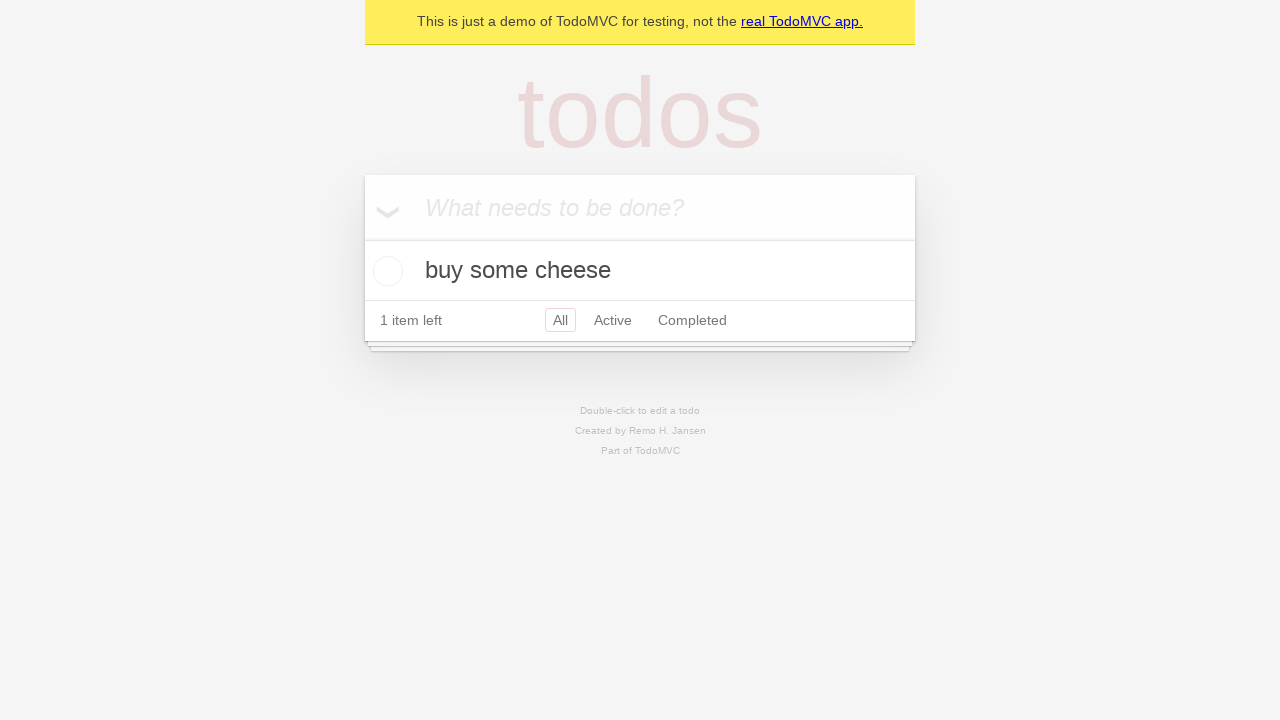

Filled new todo field with 'feed the cat' on .new-todo
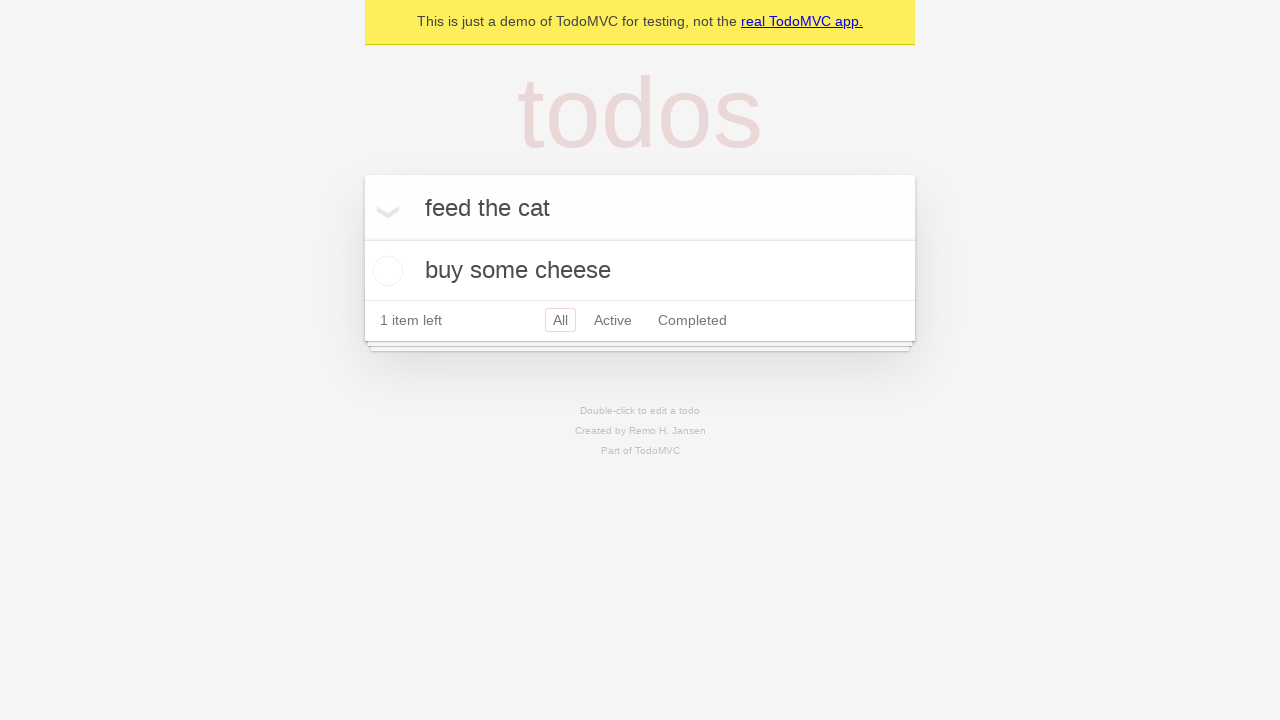

Pressed Enter to add second todo item on .new-todo
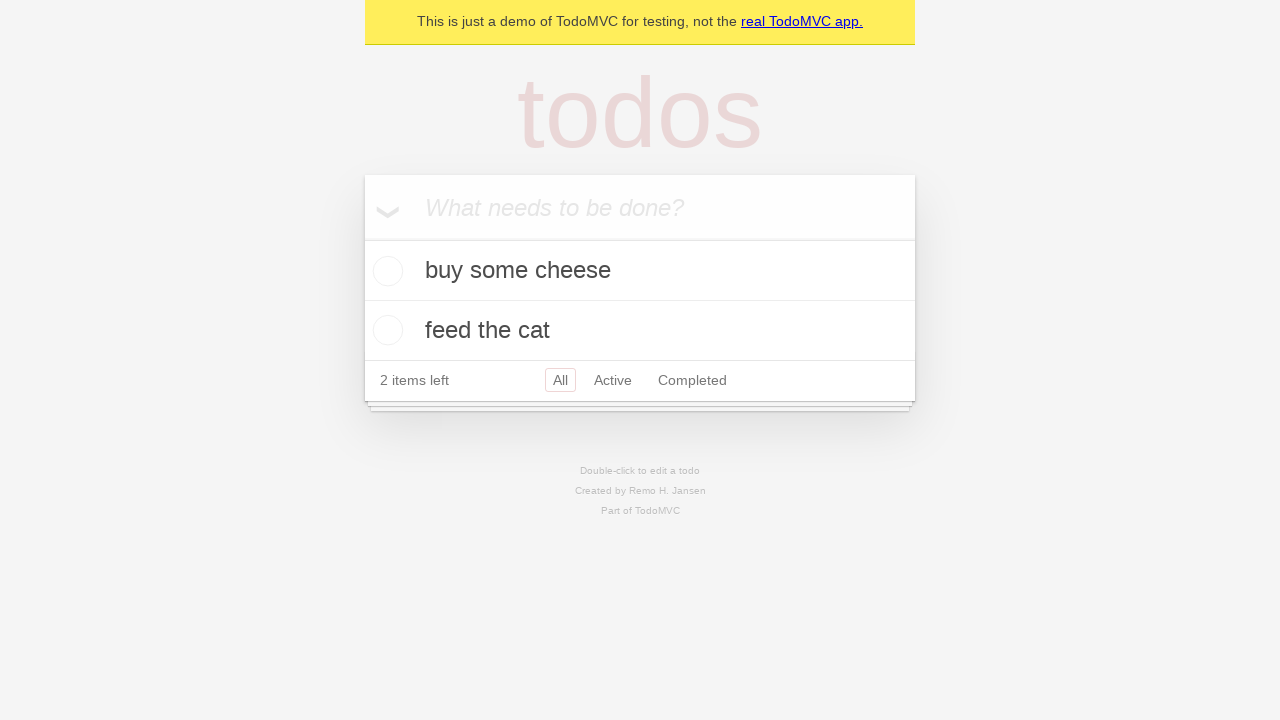

Filled new todo field with 'book a doctors appointment' on .new-todo
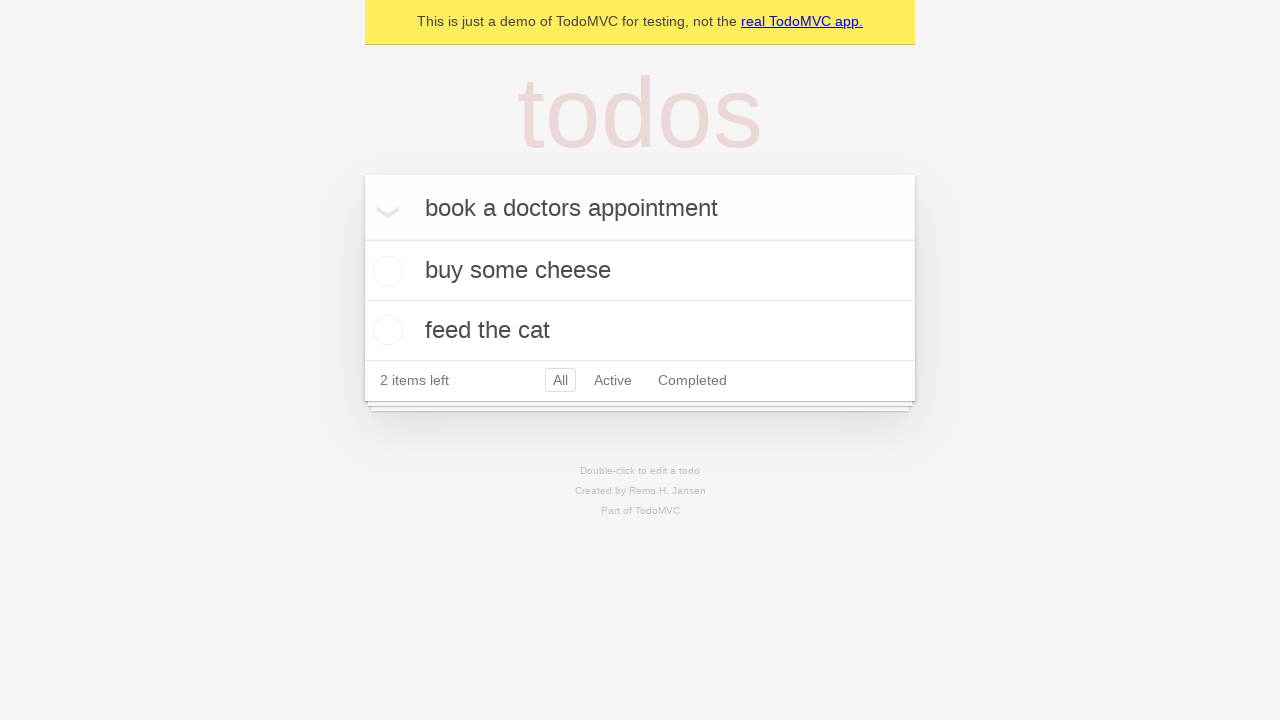

Pressed Enter to add third todo item on .new-todo
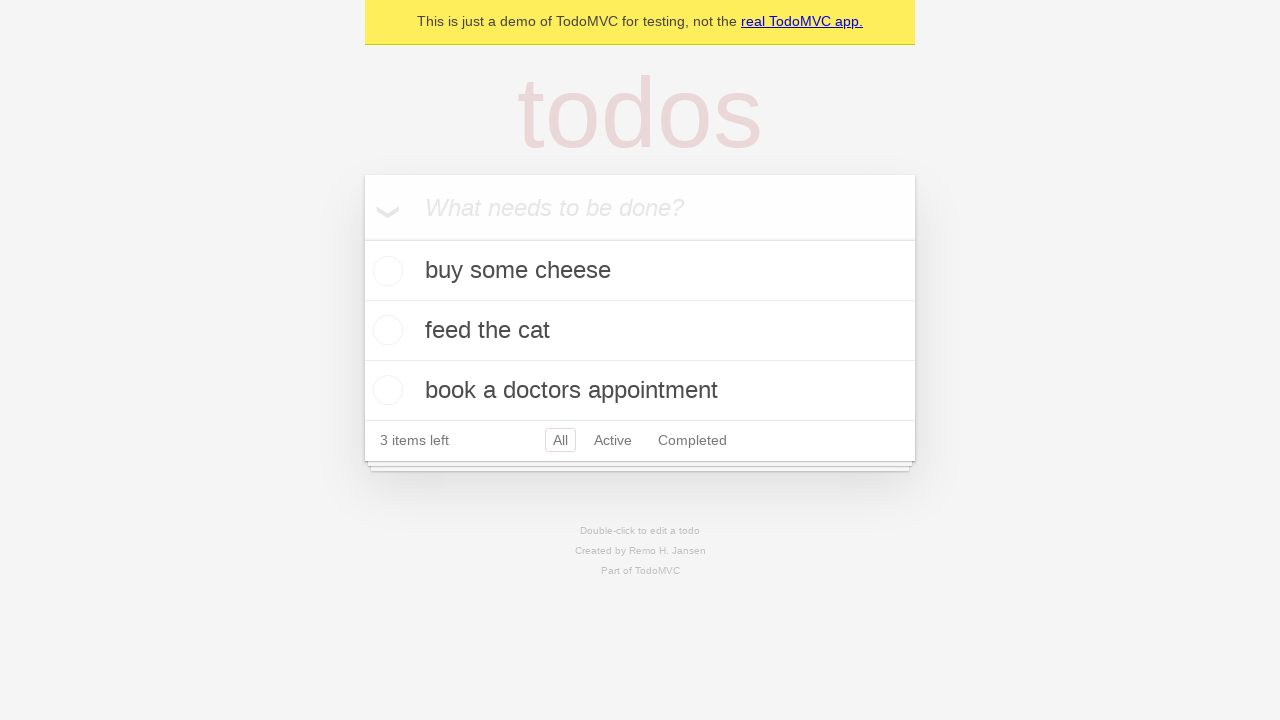

All three todo items loaded and visible
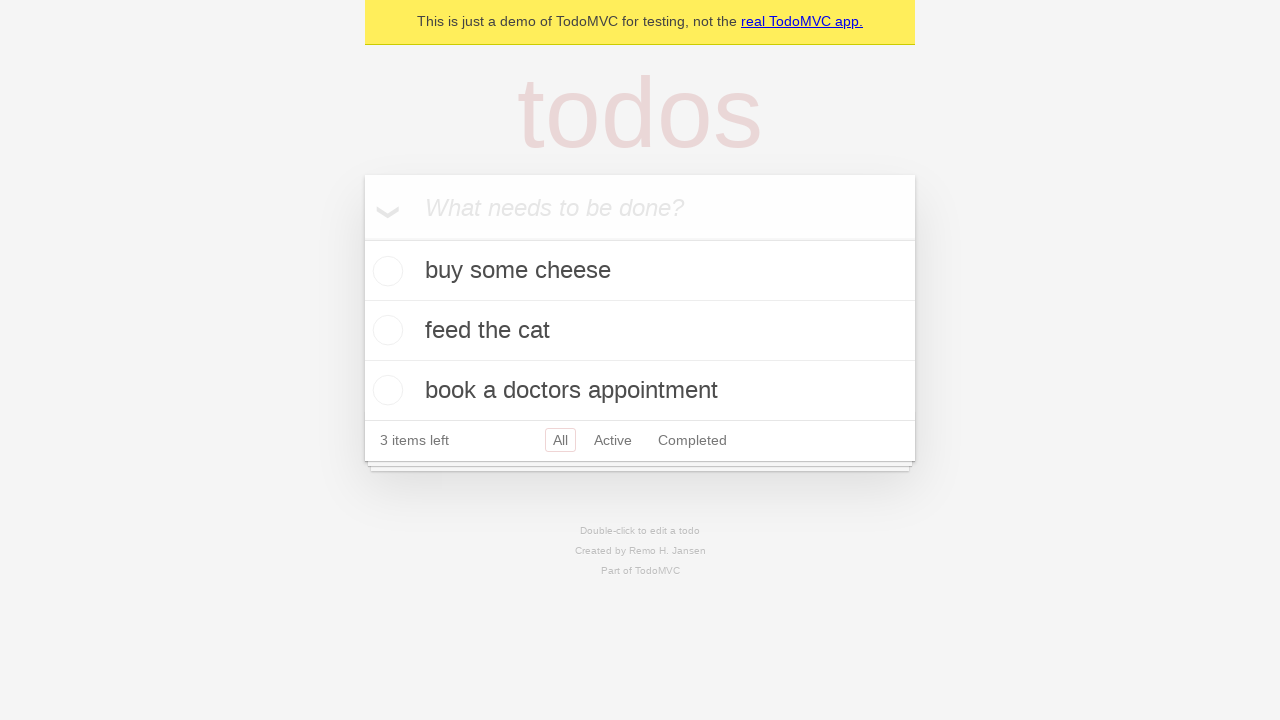

Double-clicked on second todo item to enter edit mode at (640, 331) on .todo-list li >> nth=1
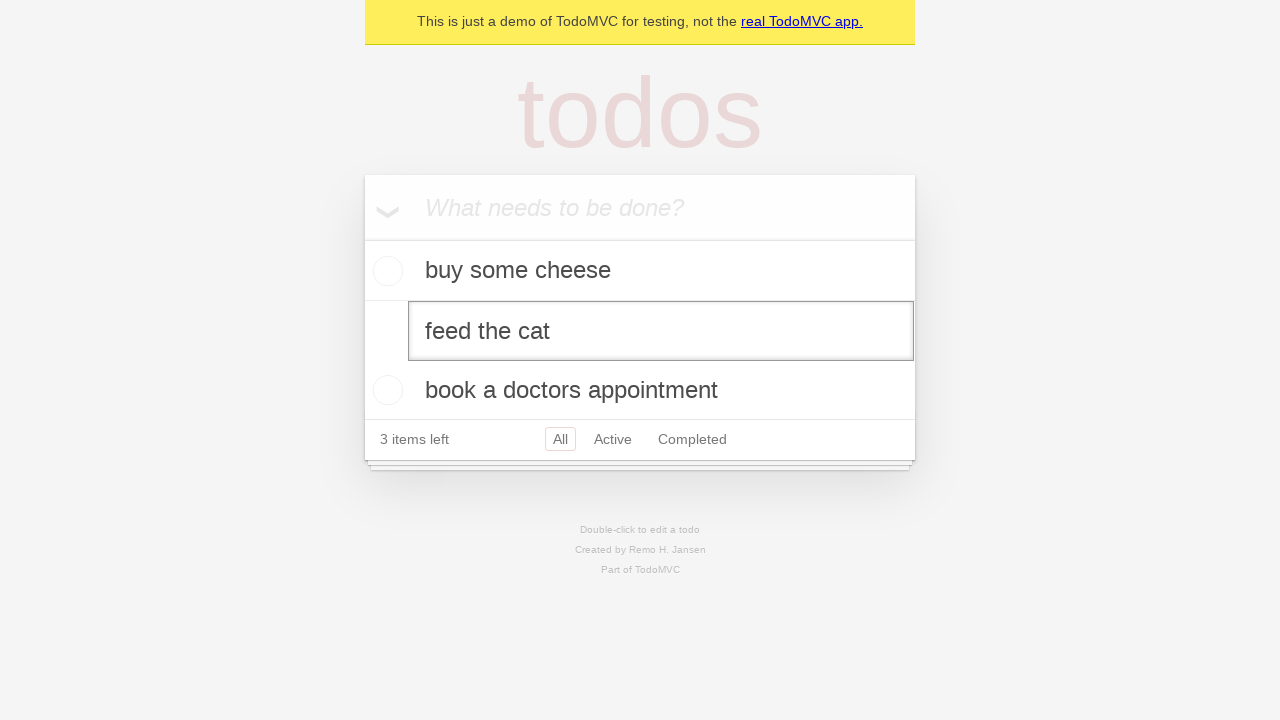

Cleared the edit field to empty string on .todo-list li >> nth=1 >> .edit
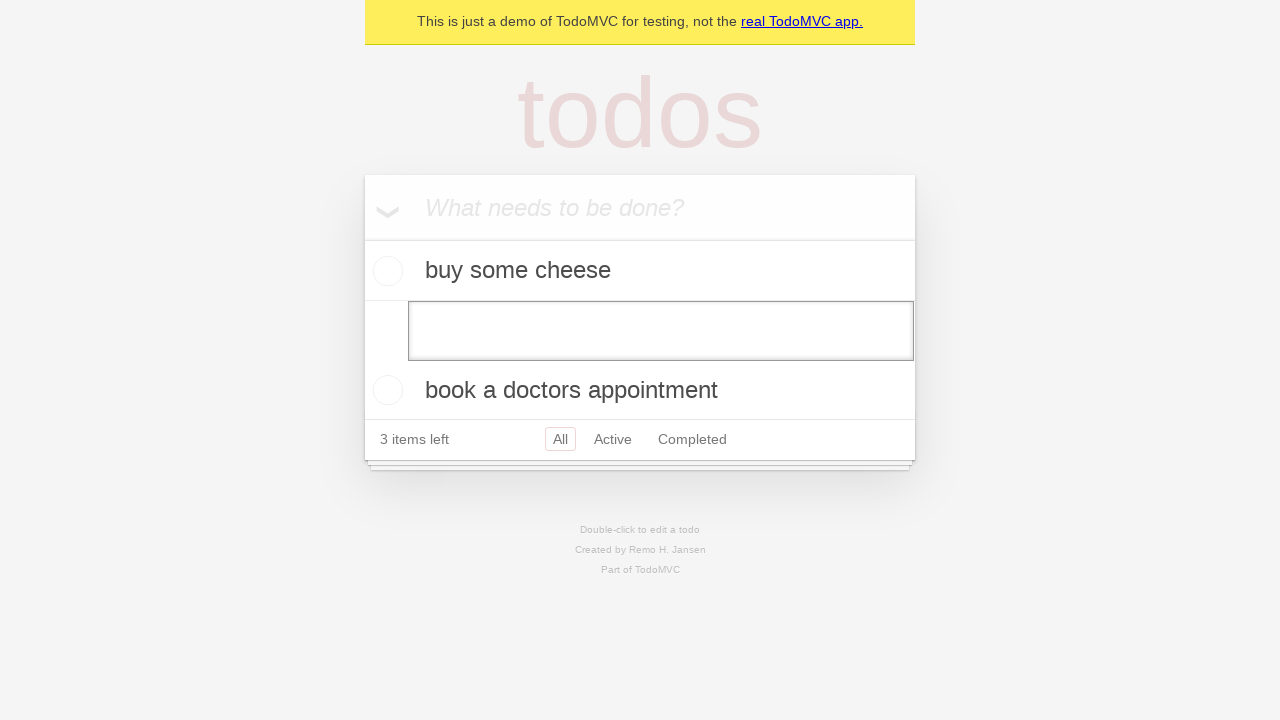

Pressed Enter to confirm edit - todo item with empty text should be removed on .todo-list li >> nth=1 >> .edit
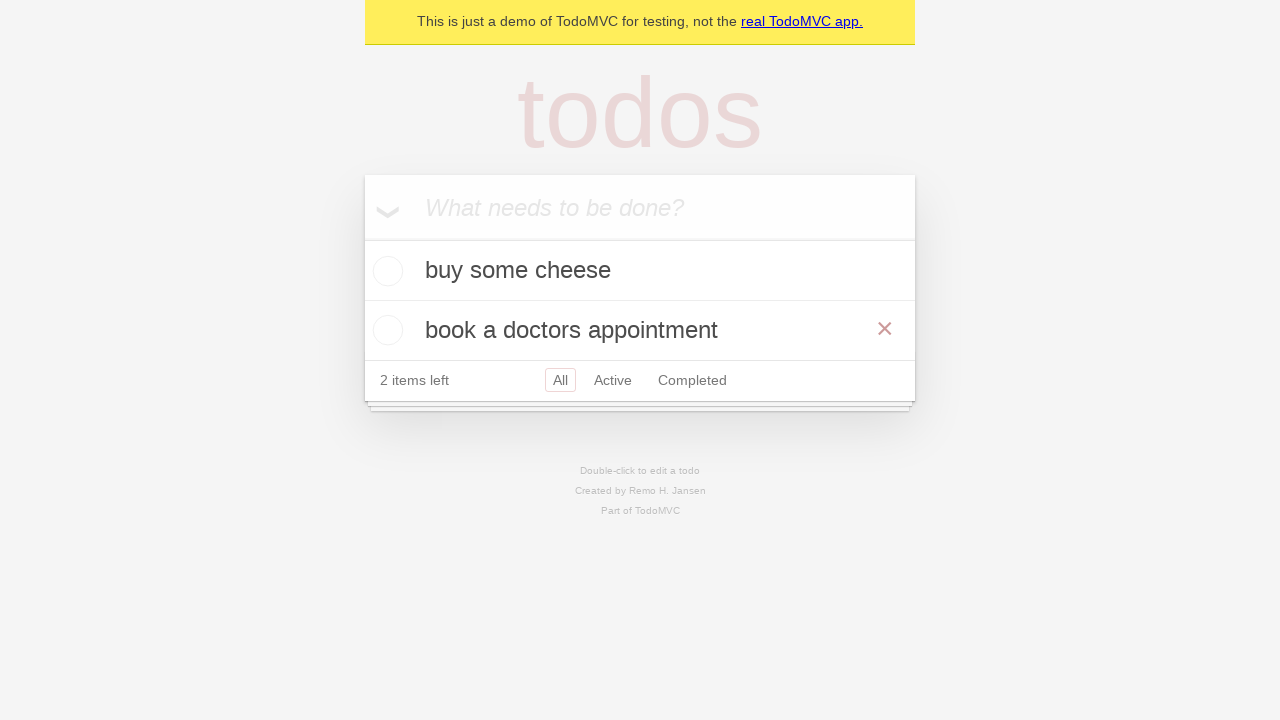

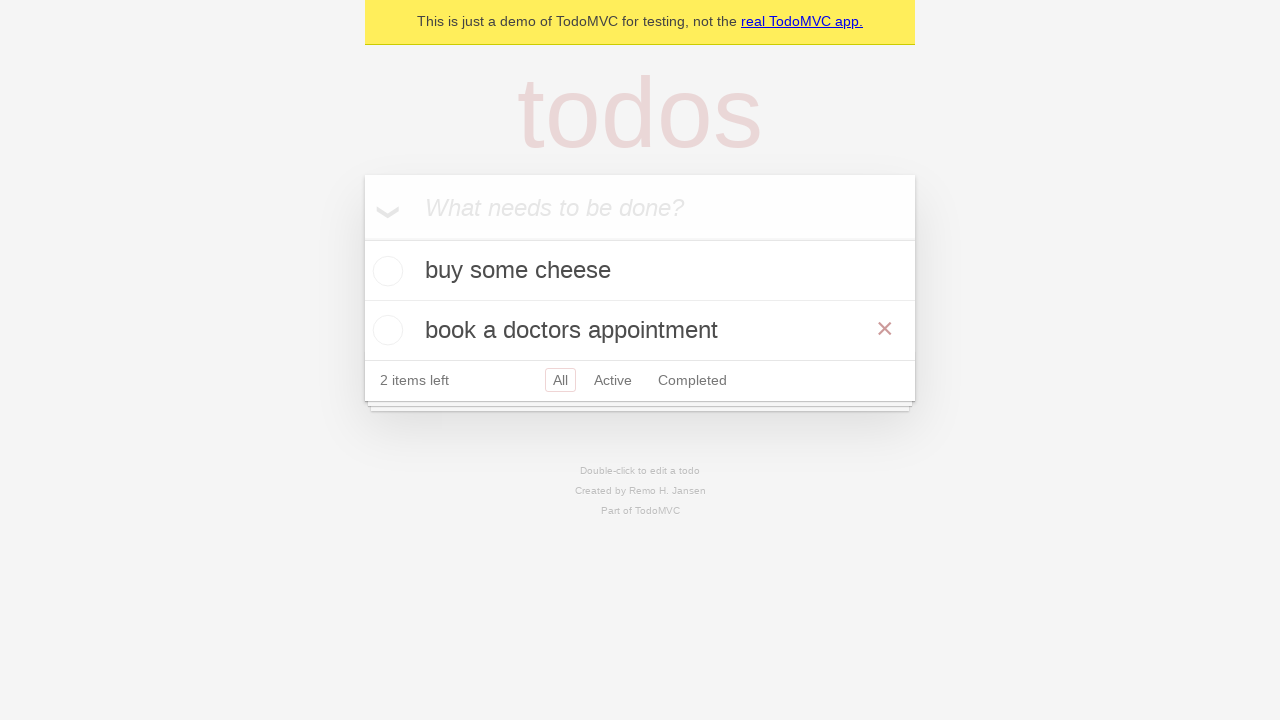